Tests dropdown selection functionality by selecting an option with visible text "c" from a sorted dropdown element on a Selenium practice page.

Starting URL: http://seleniumpractise.blogspot.com/2017/09/blog-post.html

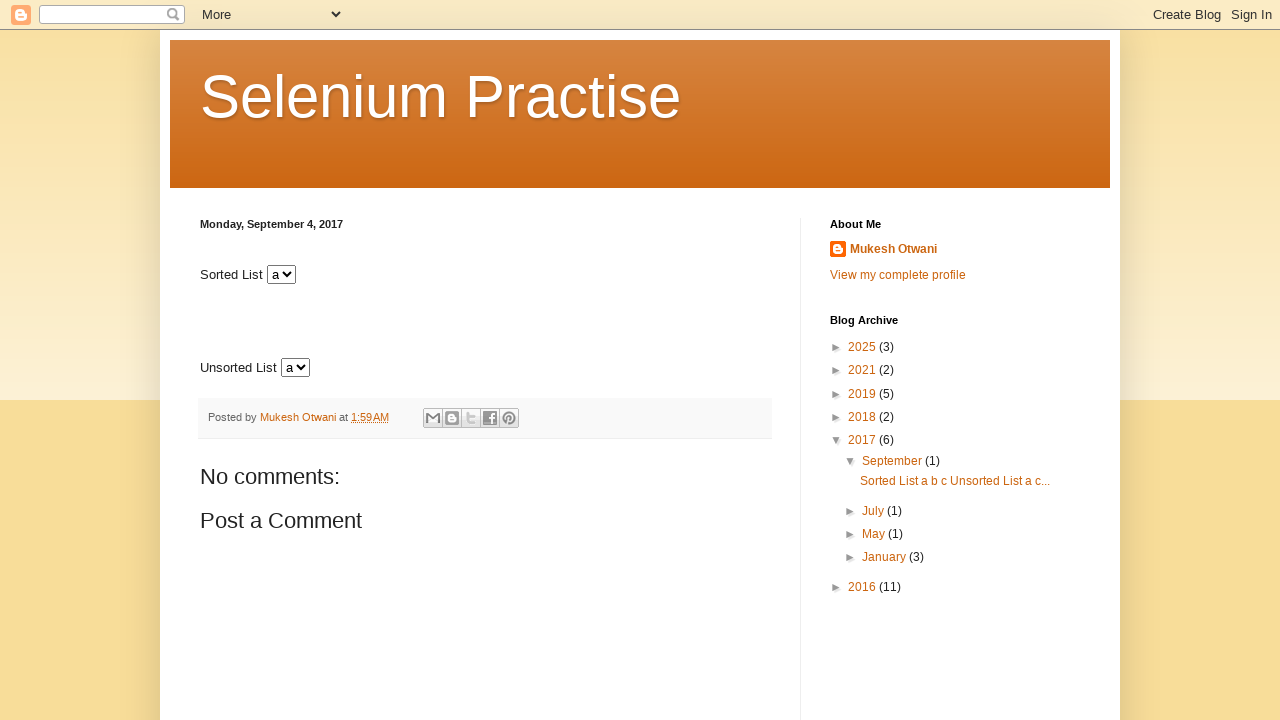

Waited for dropdown element with id 'sorted' to be available
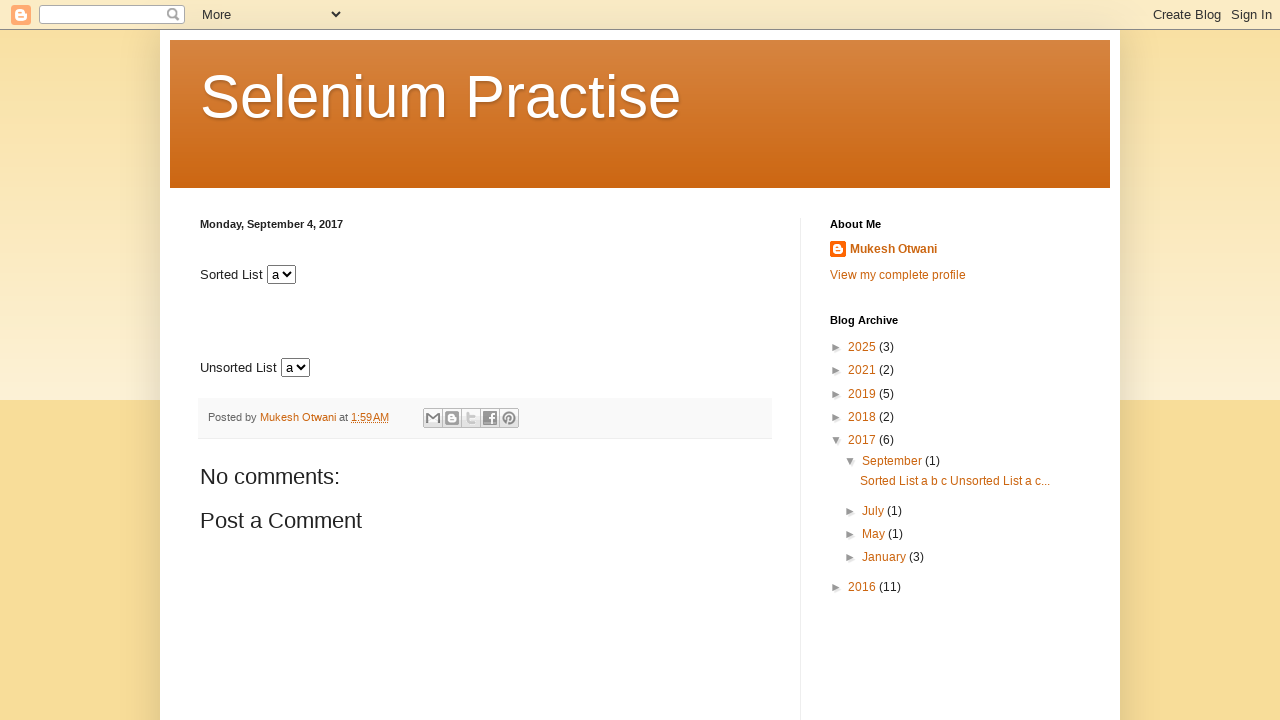

Selected option 'c' from the sorted dropdown on #sorted
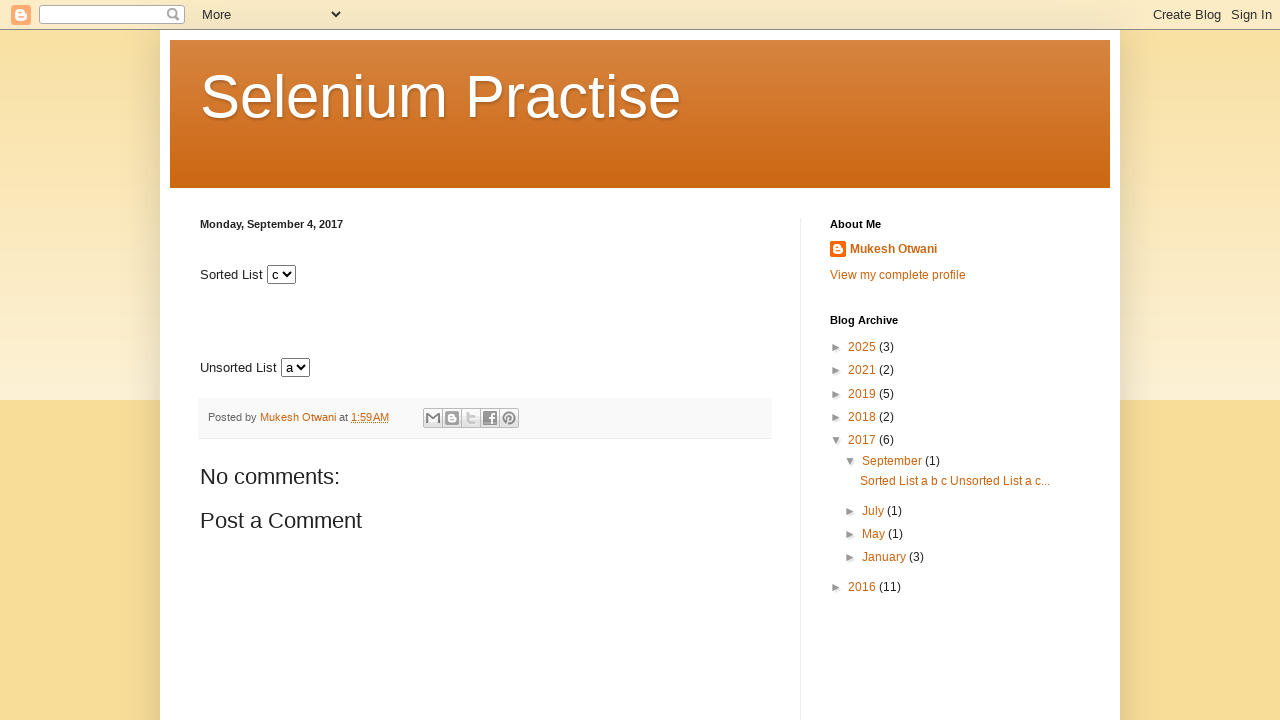

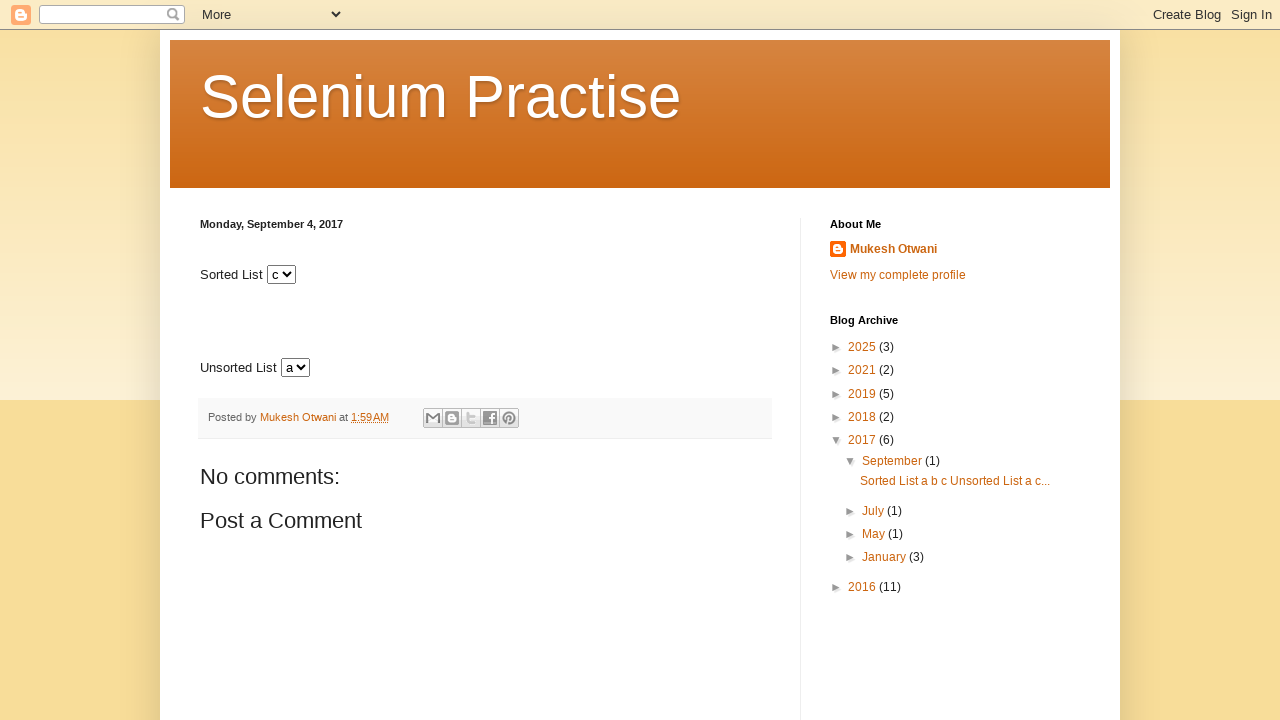